Navigates to the Top List section and then clicks on the Top Hits submenu, verifying the "Top Hits" heading

Starting URL: http://www.99-bottles-of-beer.net/

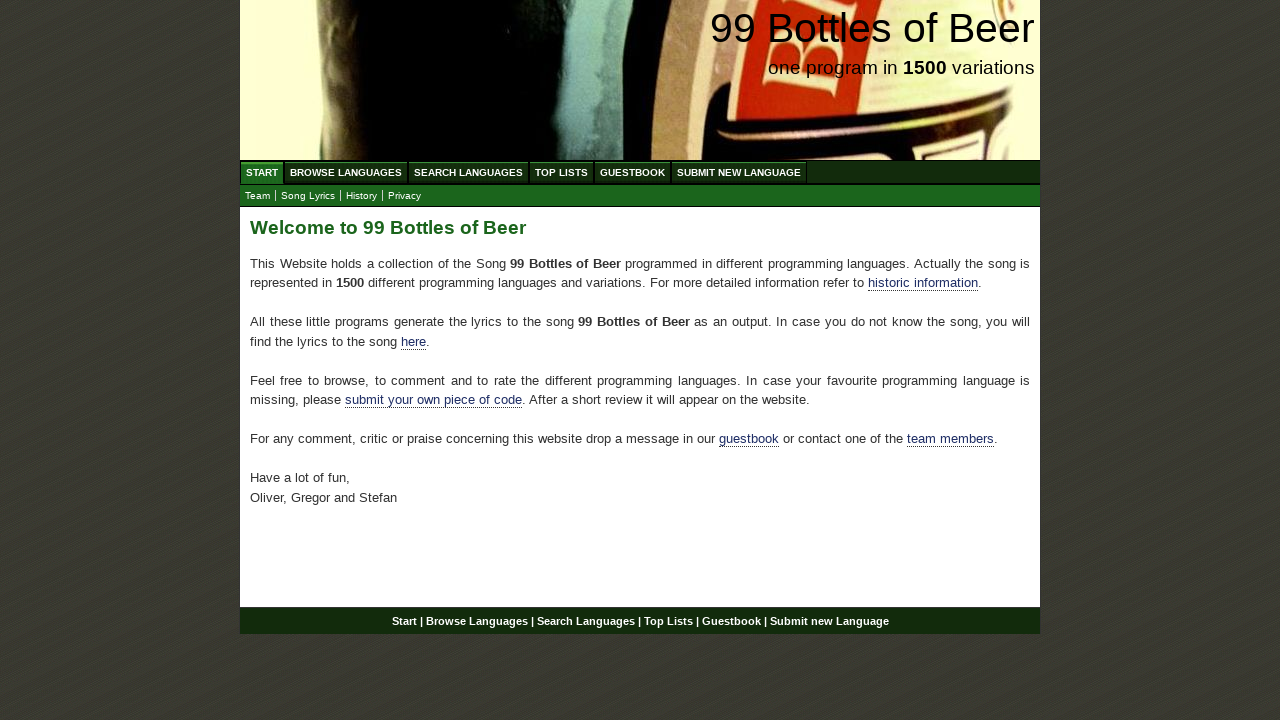

Clicked on Top List menu at (562, 172) on text=Top List
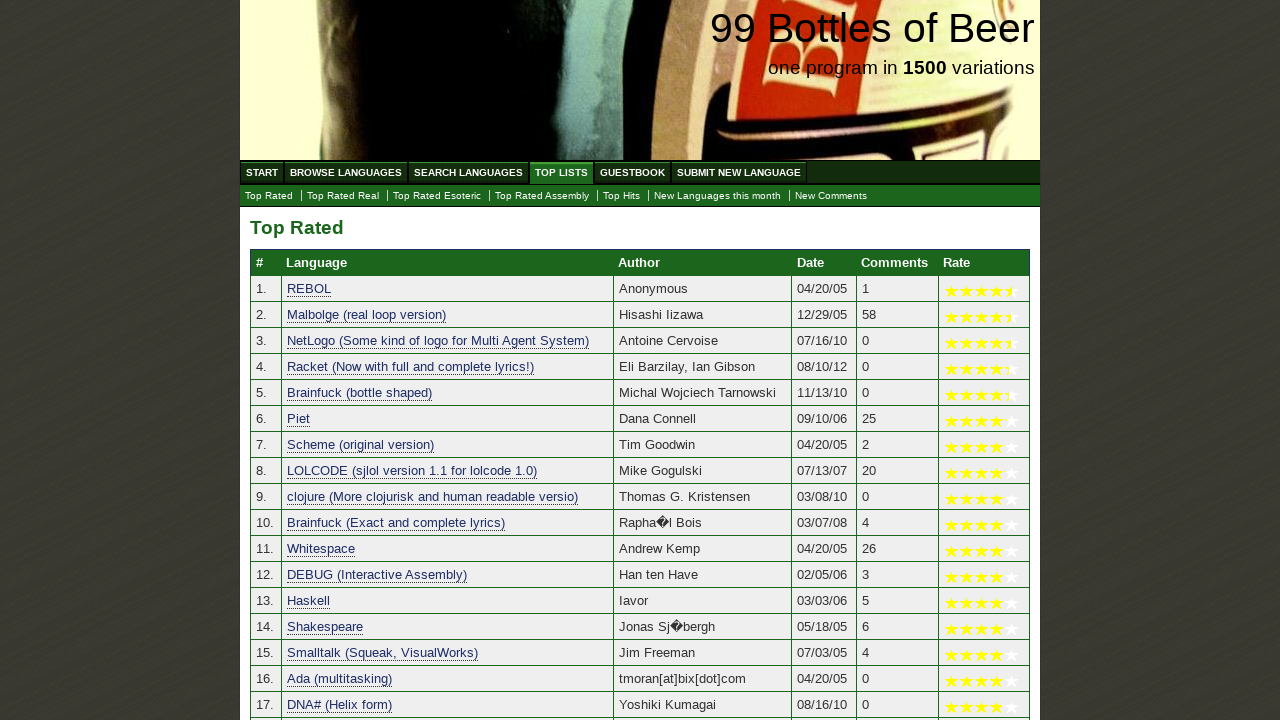

Clicked on Top Hits submenu at (622, 196) on text=Top Hits
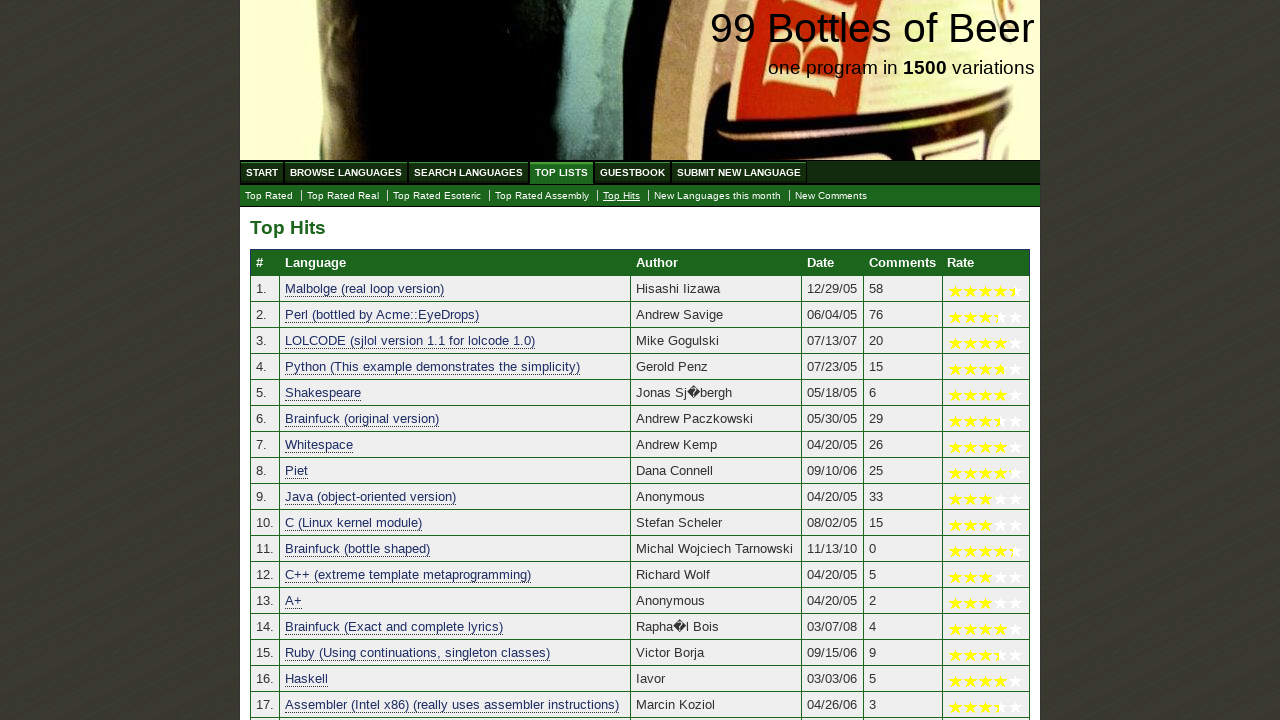

Top Hits heading loaded
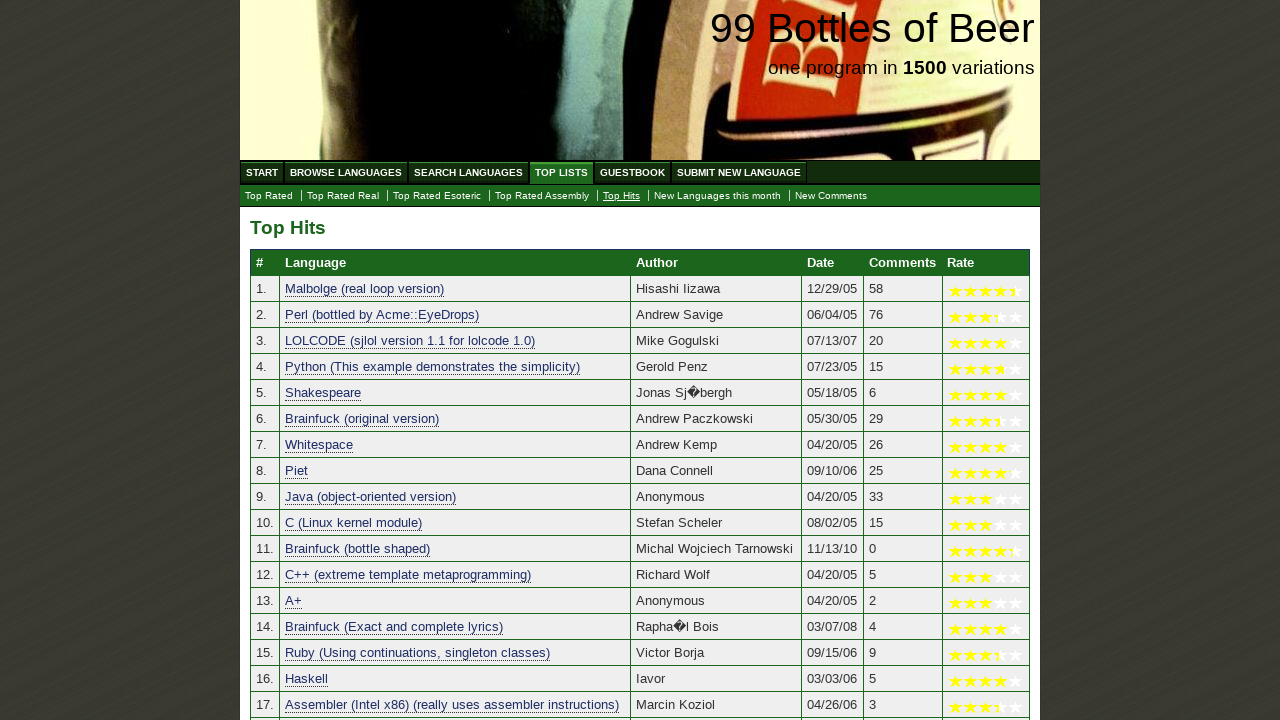

Located Top Hits heading element
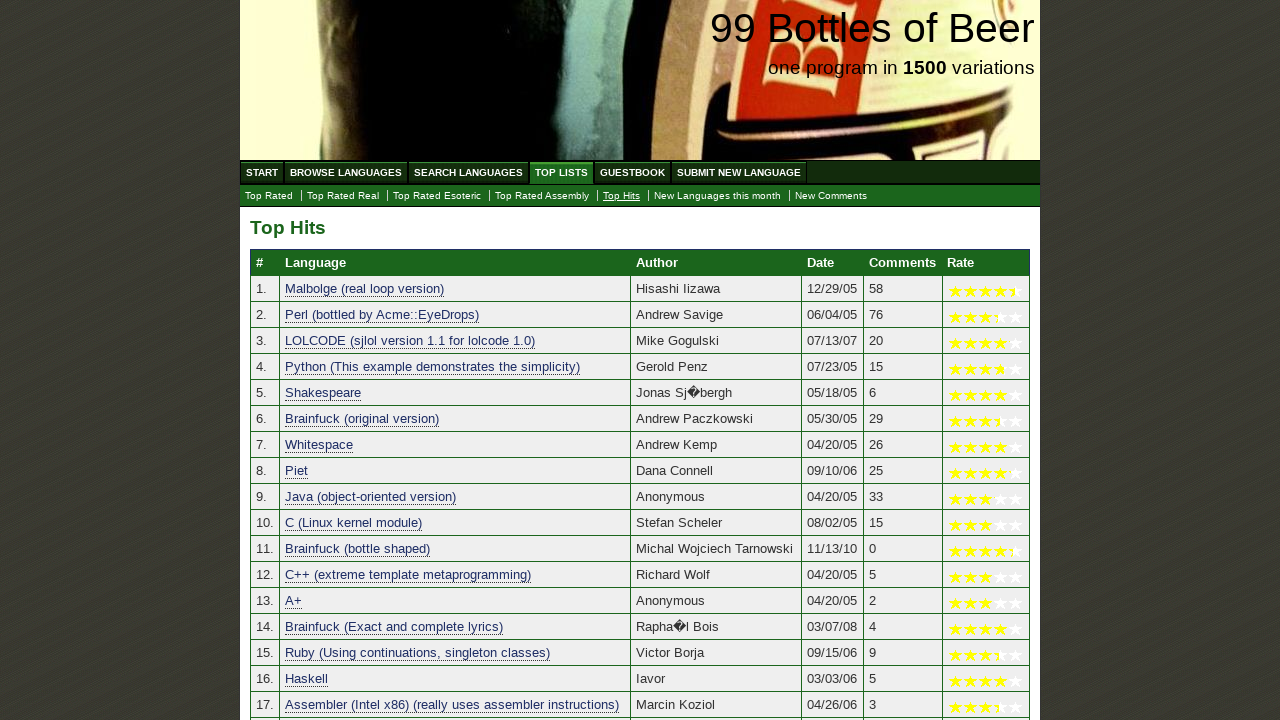

Verified 'Top Hits' heading text matches expected value
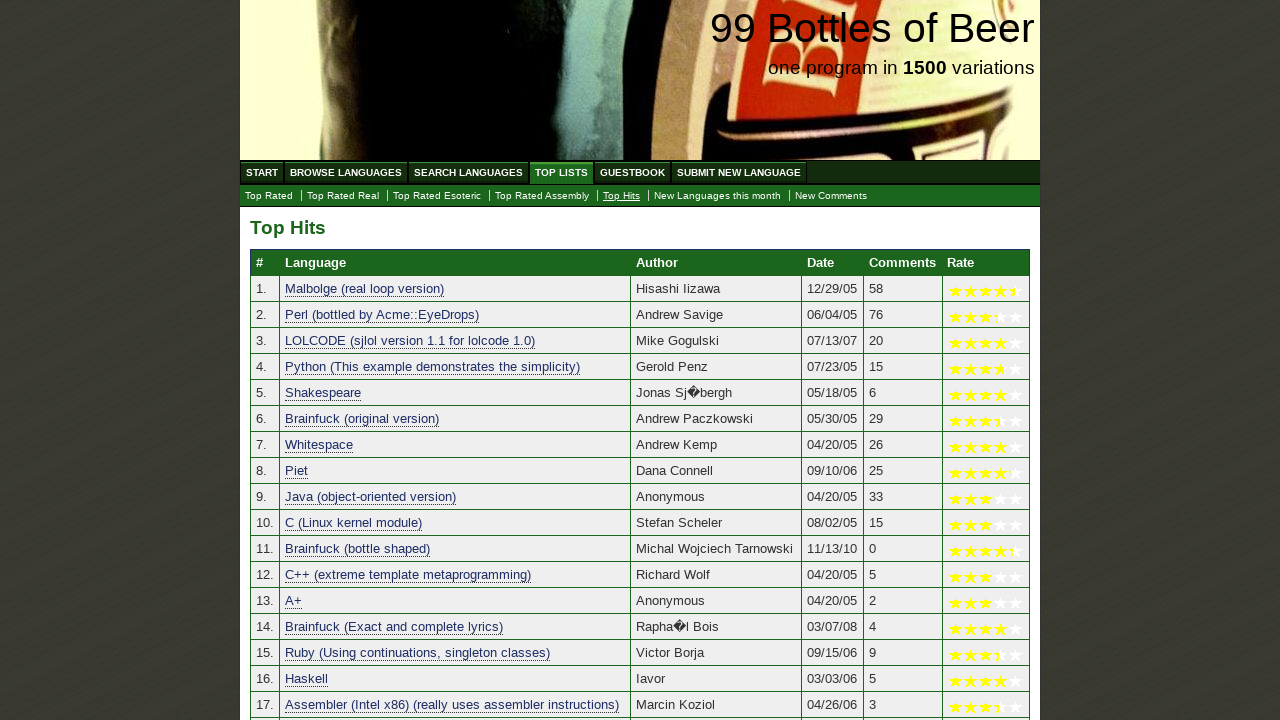

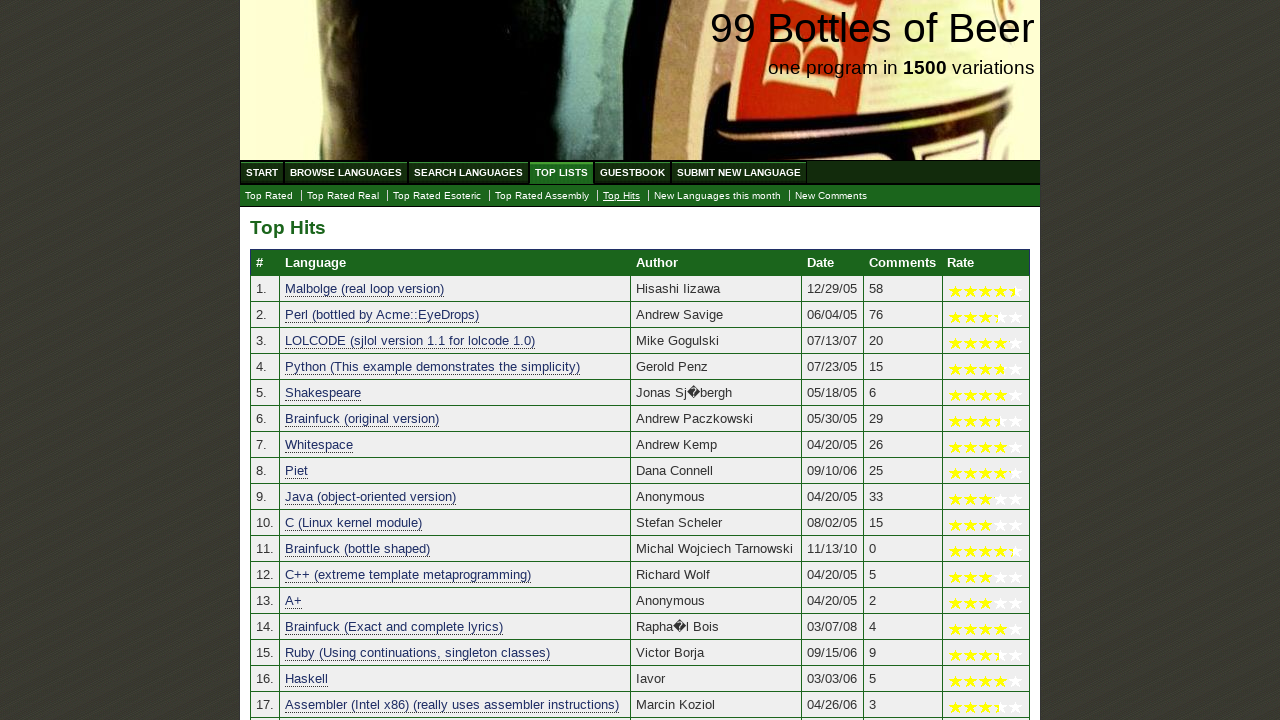